Navigates to a demo automation testing site's Windows page and clicks the tabbed window button to test window handling functionality.

Starting URL: http://demo.automationtesting.in/Windows.html

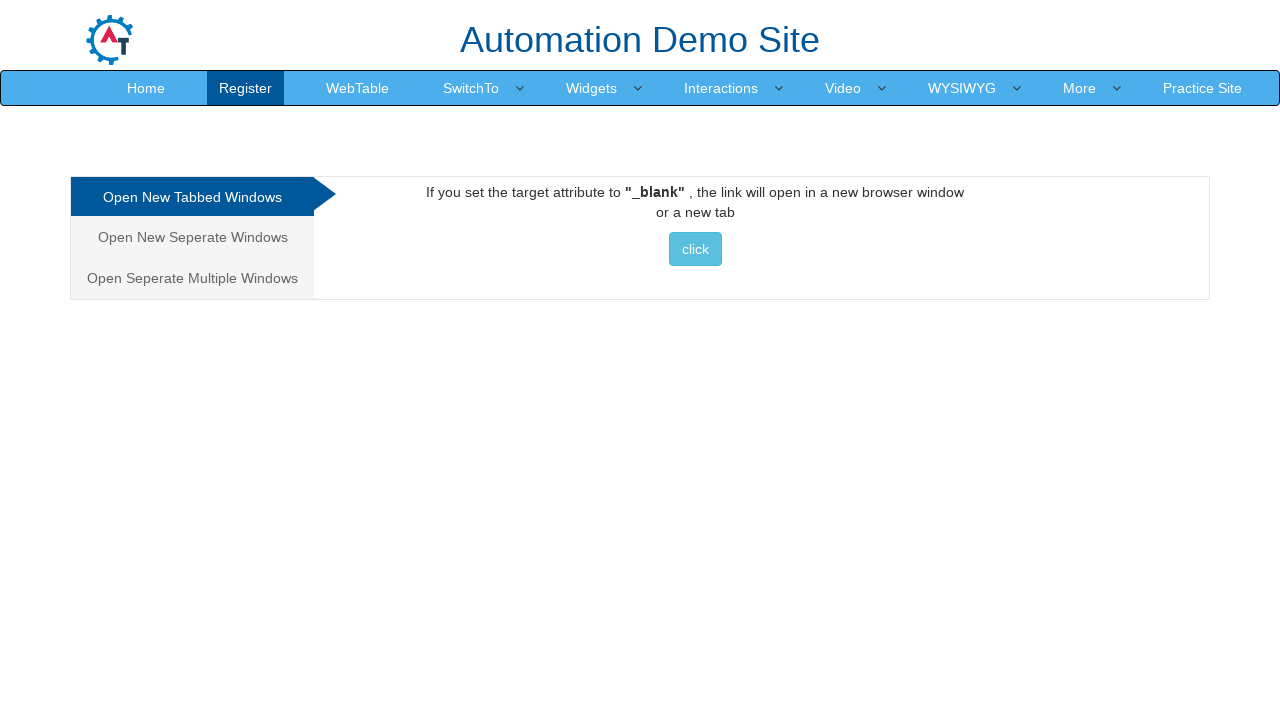

Navigated to Windows demo page
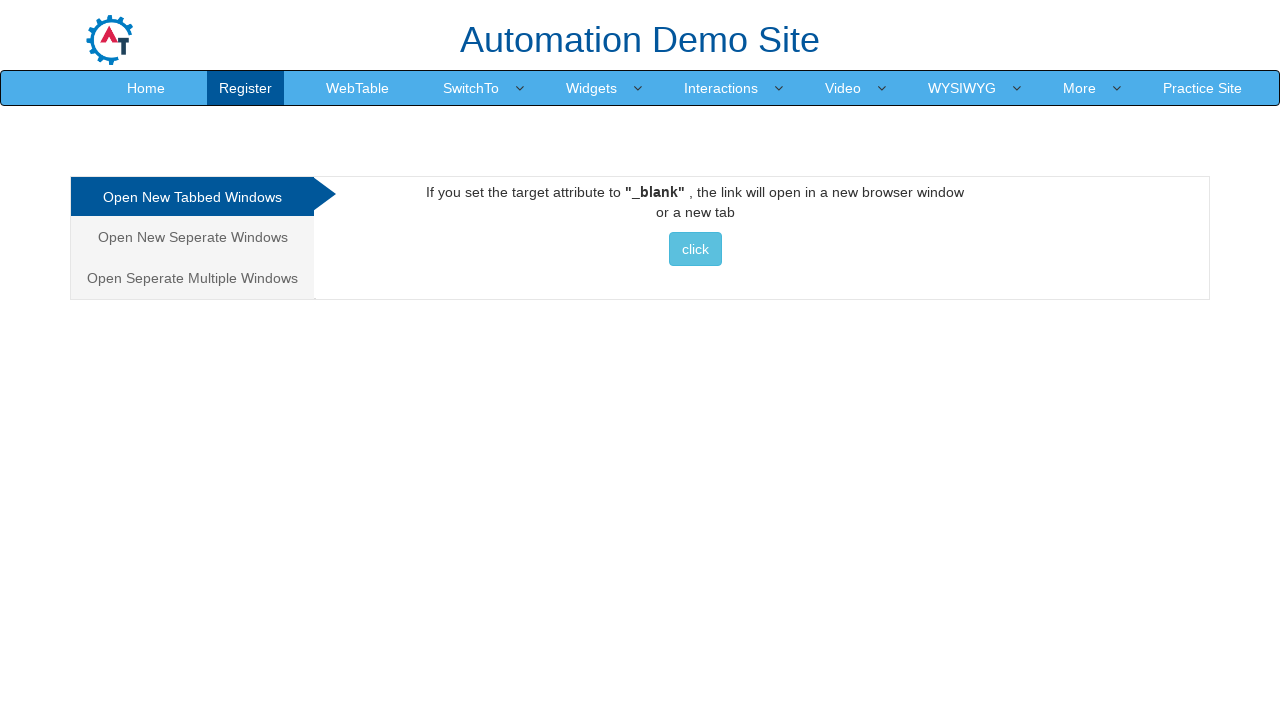

Clicked the tabbed window button at (695, 249) on xpath=//*[@id='Tabbed']/a/button
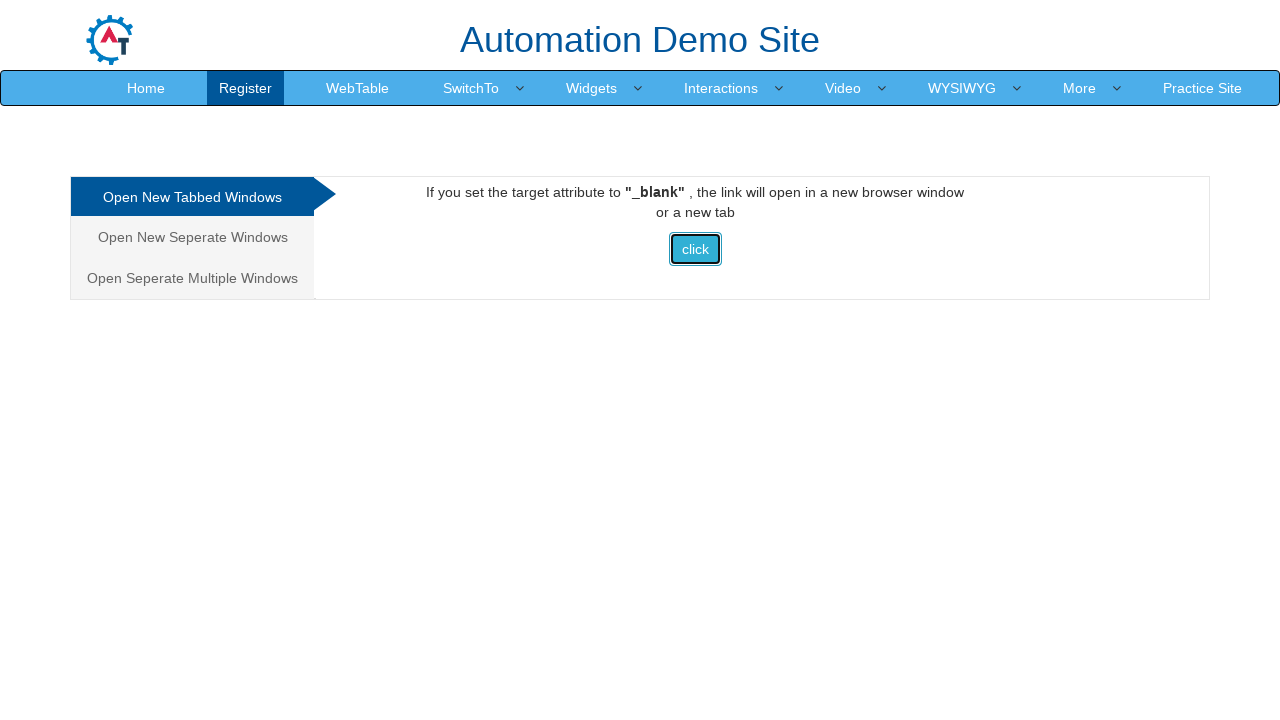

Waited for window/tab action to complete
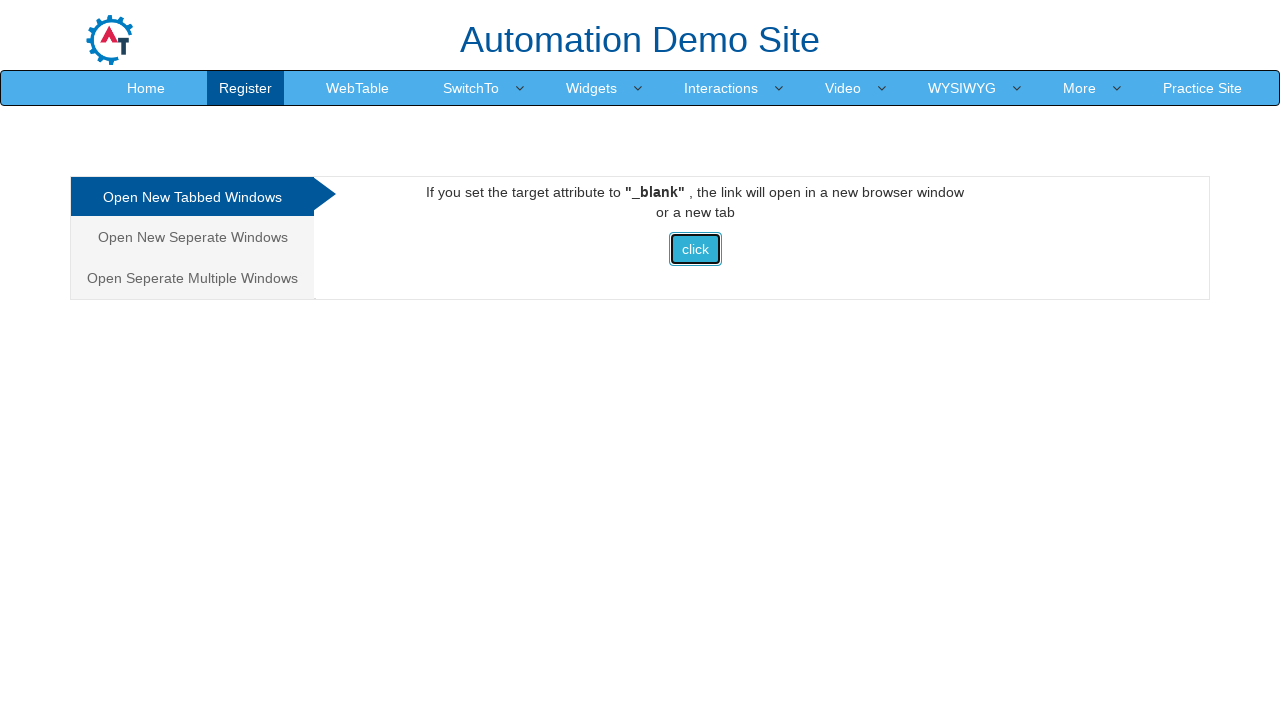

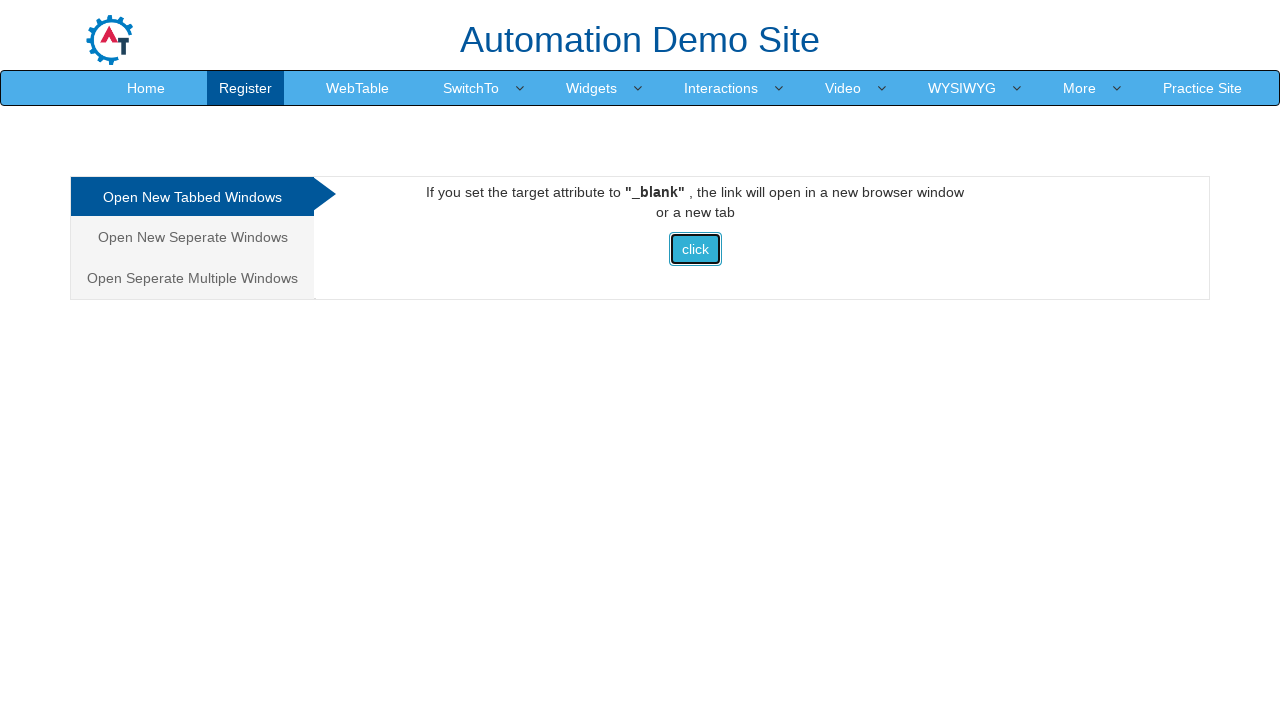